Tests dynamic control functionality by verifying a textbox is initially disabled, clicking Enable button, and confirming the textbox becomes enabled with success message displayed

Starting URL: https://the-internet.herokuapp.com/dynamic_controls

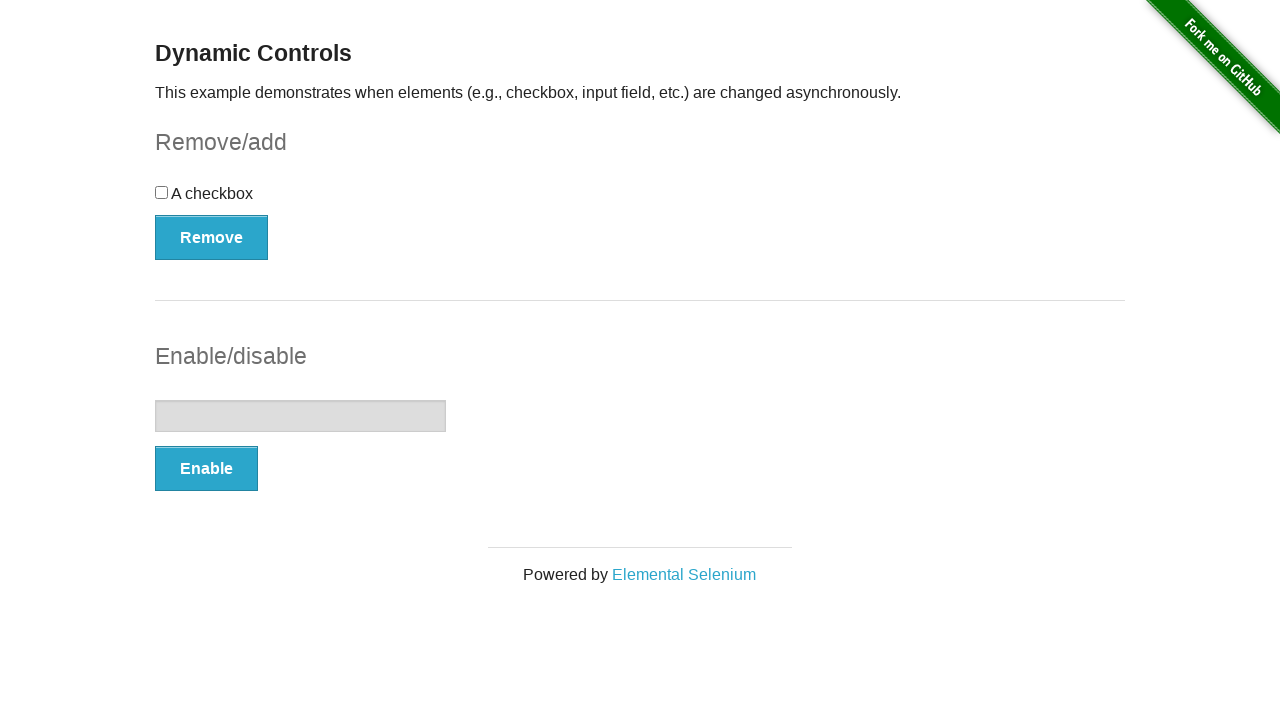

Verified textbox is initially disabled
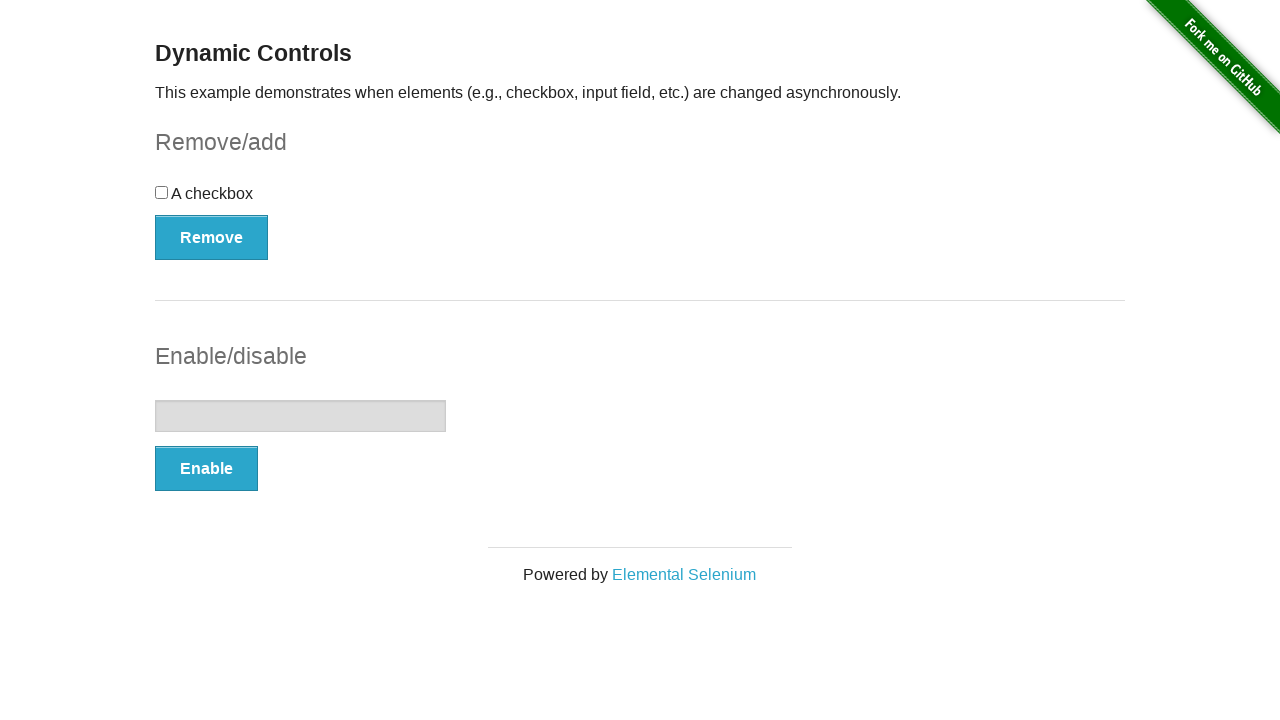

Clicked Enable button at (206, 469) on text='Enable'
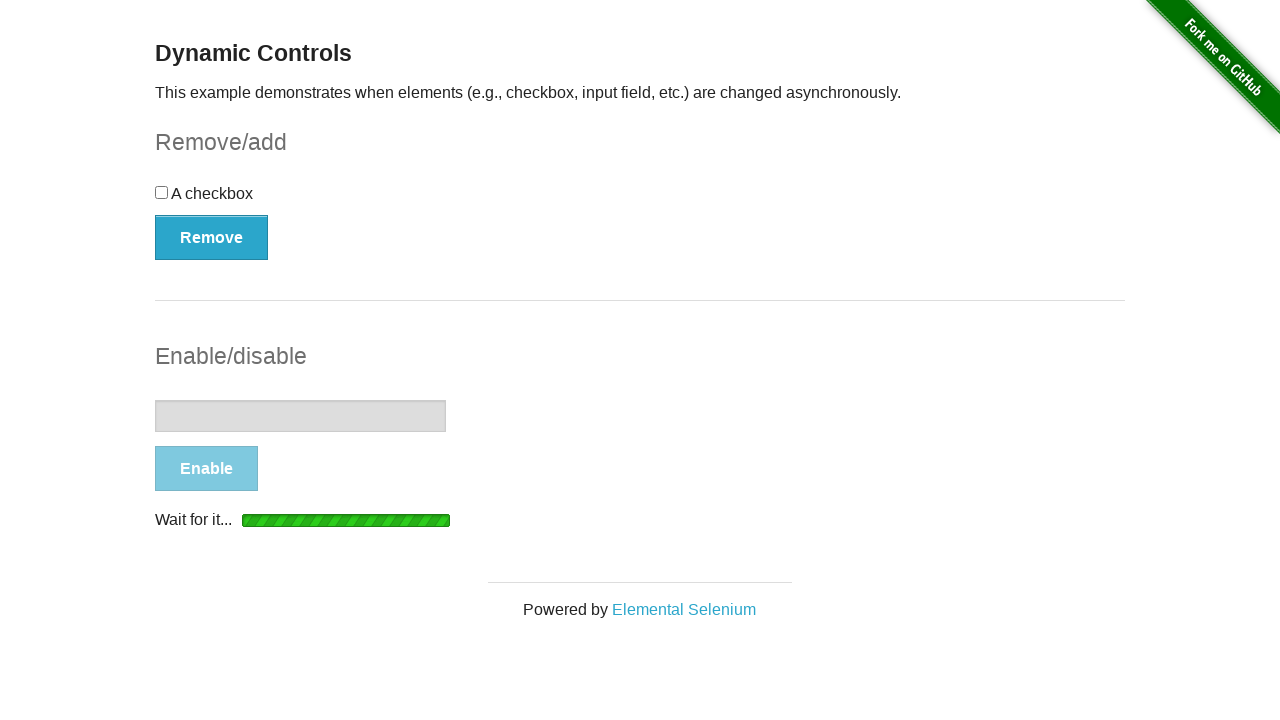

Waited for textbox to become enabled
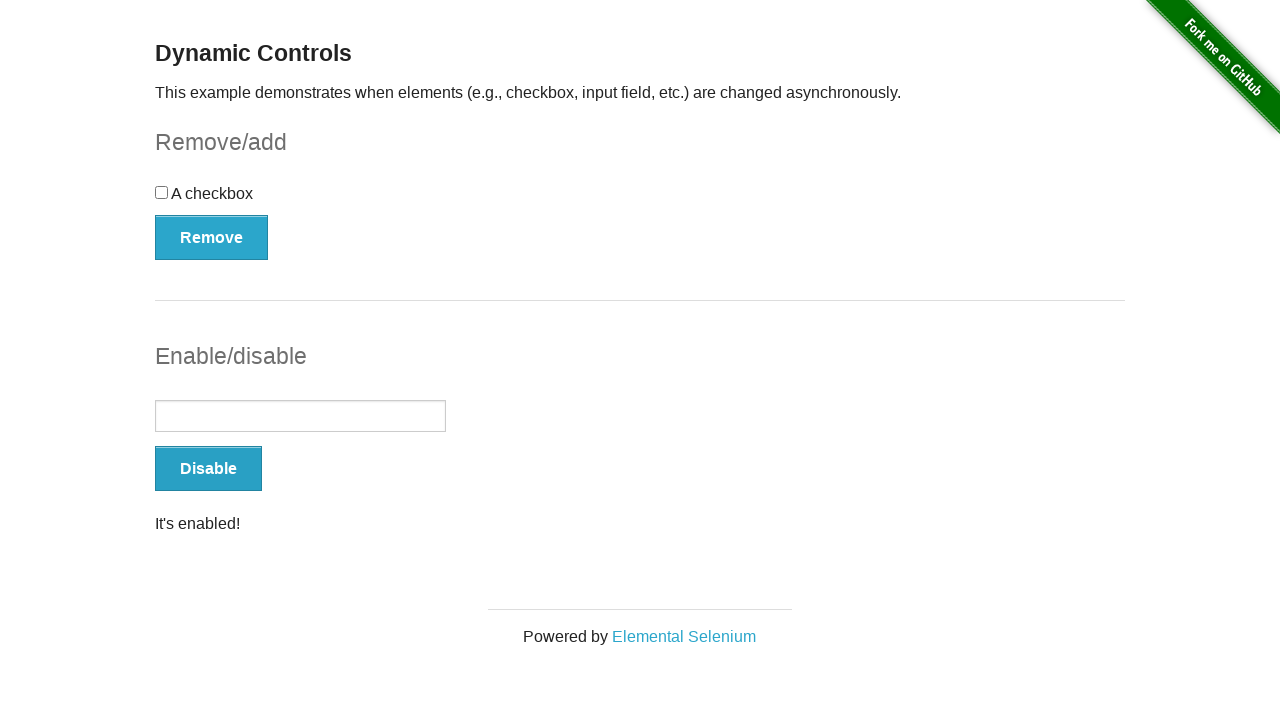

Success message appeared and became visible
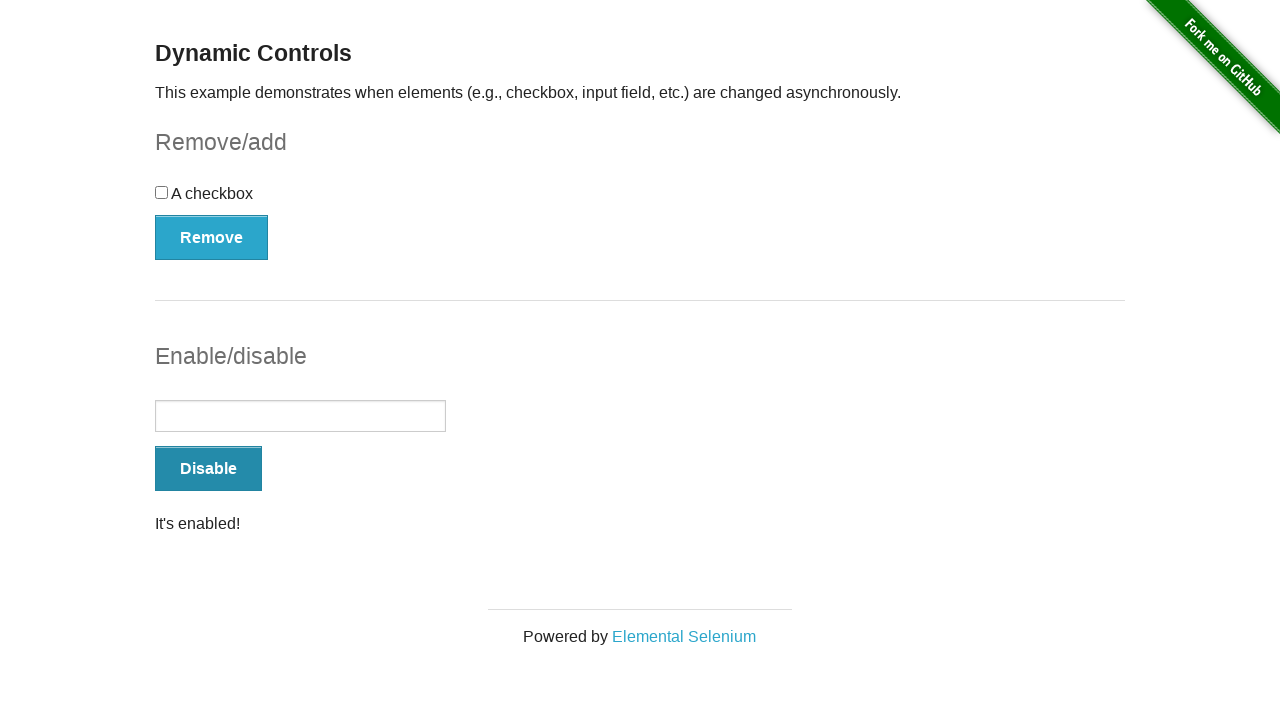

Verified success message is visible
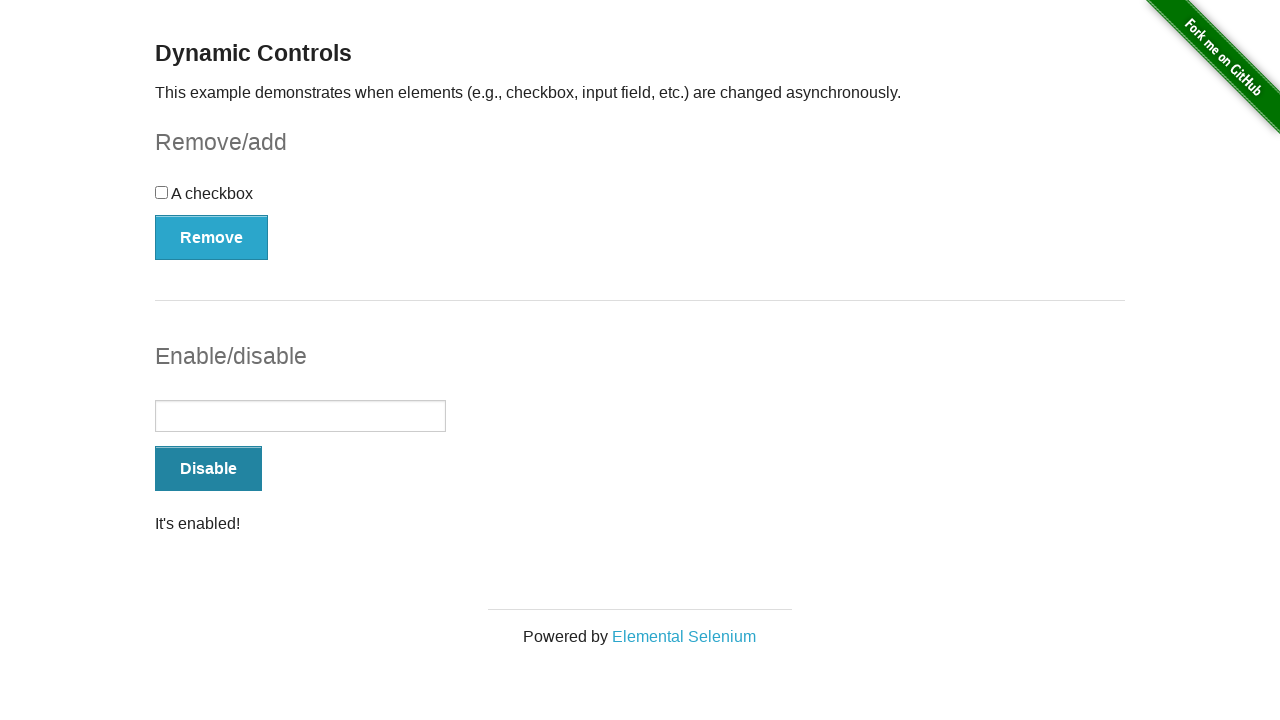

Verified textbox is now enabled
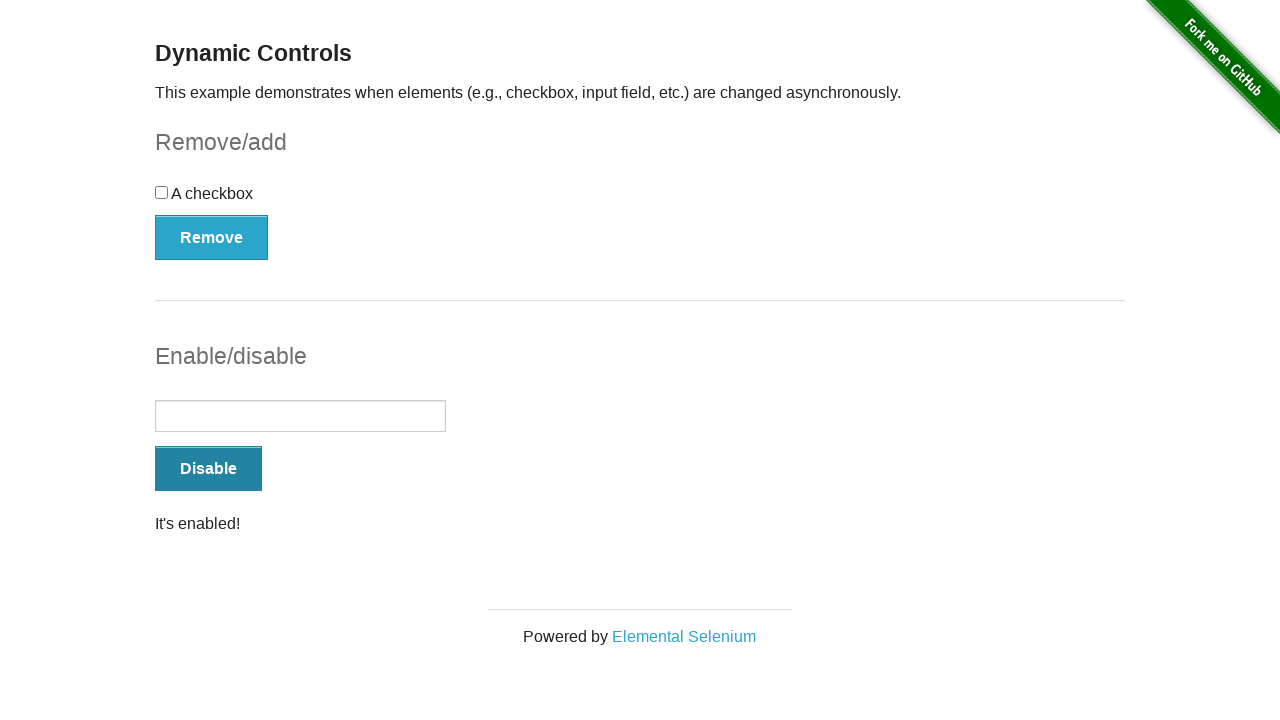

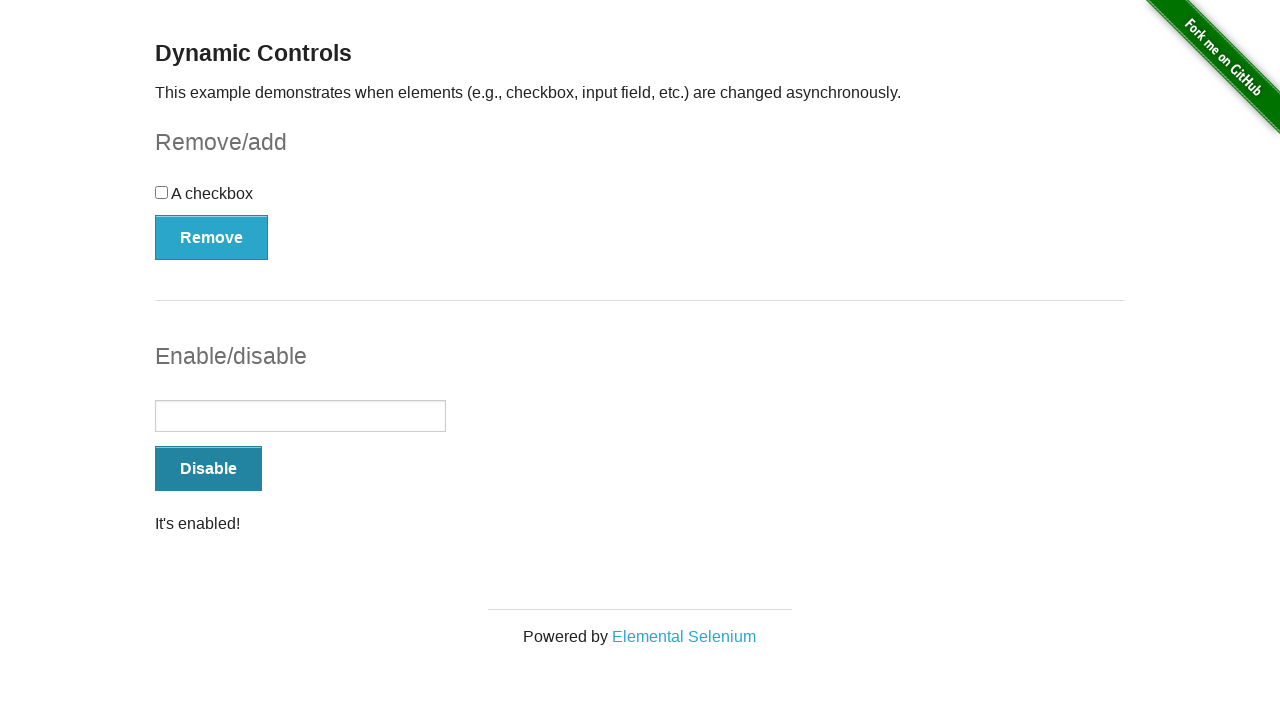